Tests radio button functionality by iterating through a group of radio buttons and clicking the one with value "Cheese"

Starting URL: http://echoecho.com/htmlforms10.htm

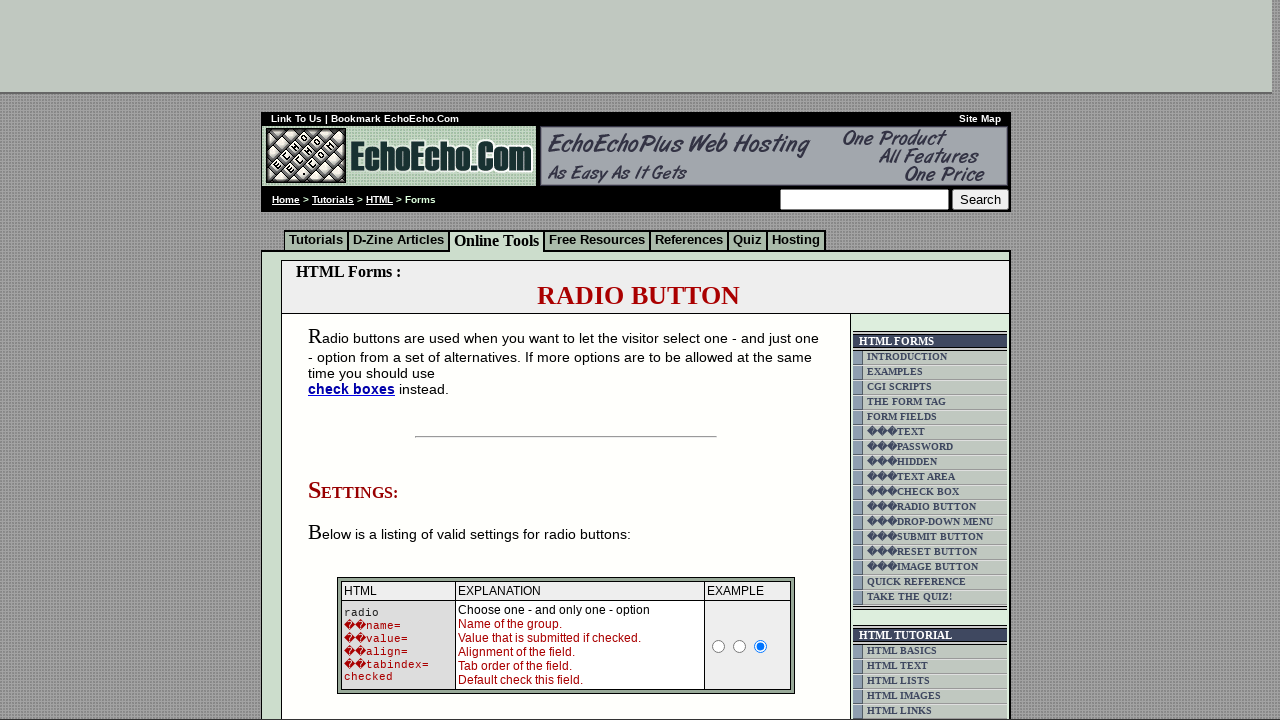

Navigated to radio button test page
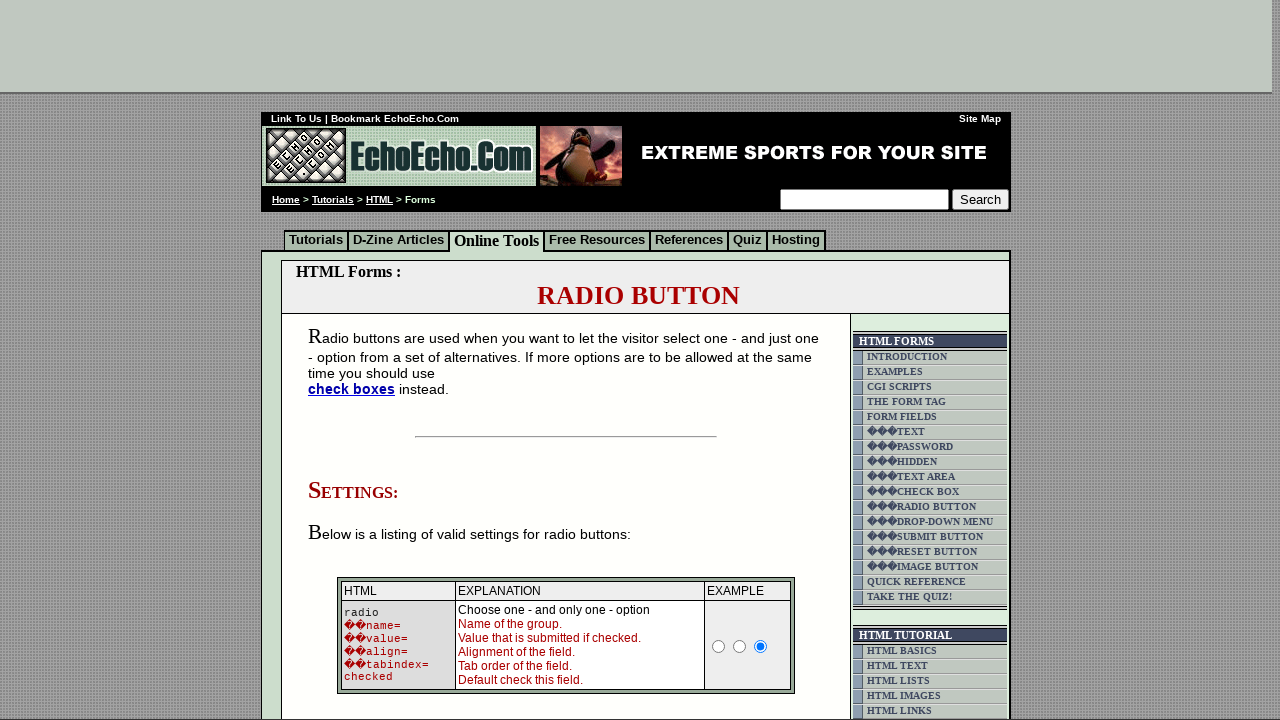

Clicked radio button with value 'Cheese' at (356, 360) on input[name='group1'][value='Cheese']
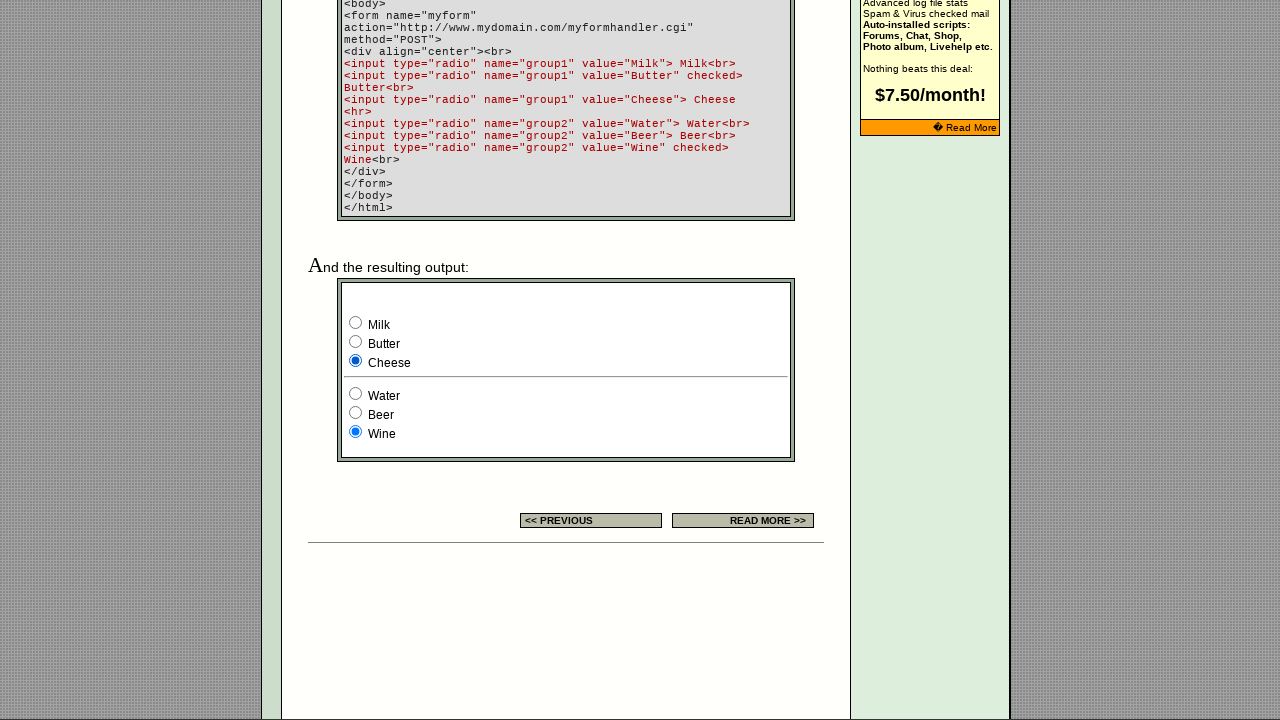

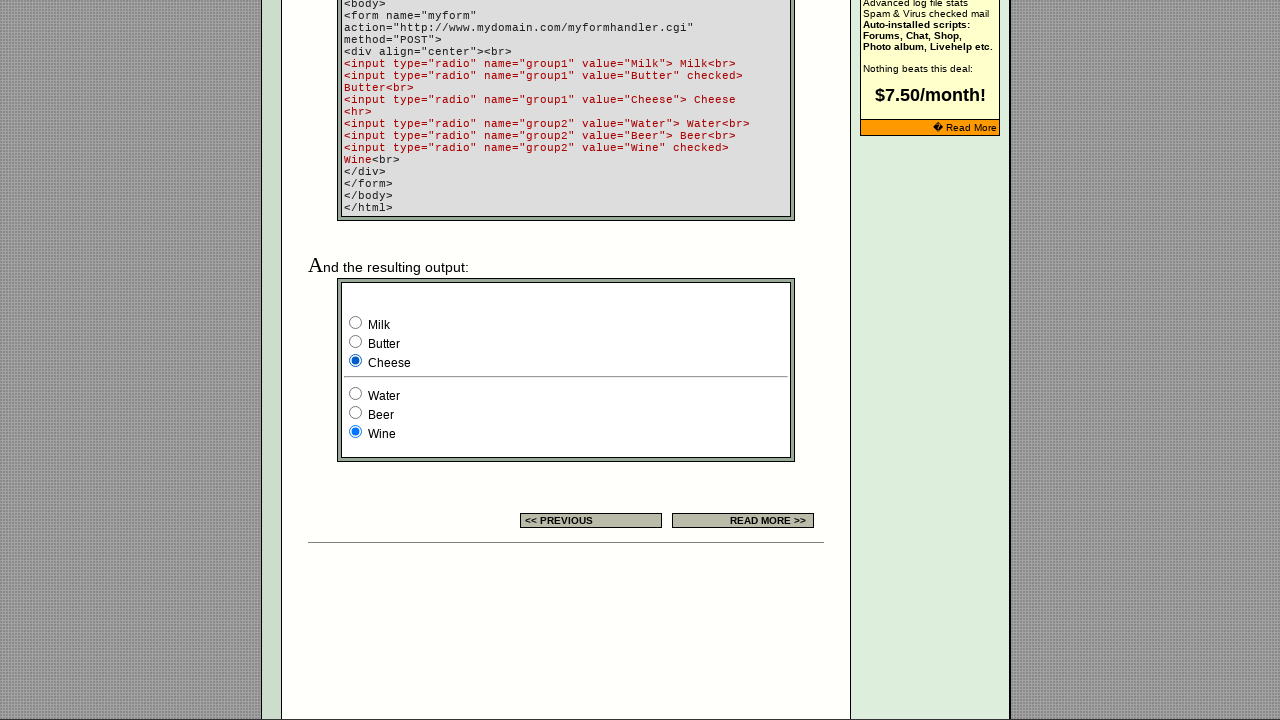